Tests loading the demoblaze page and verifies the presence of a specific text element

Starting URL: https://www.demoblaze.com/

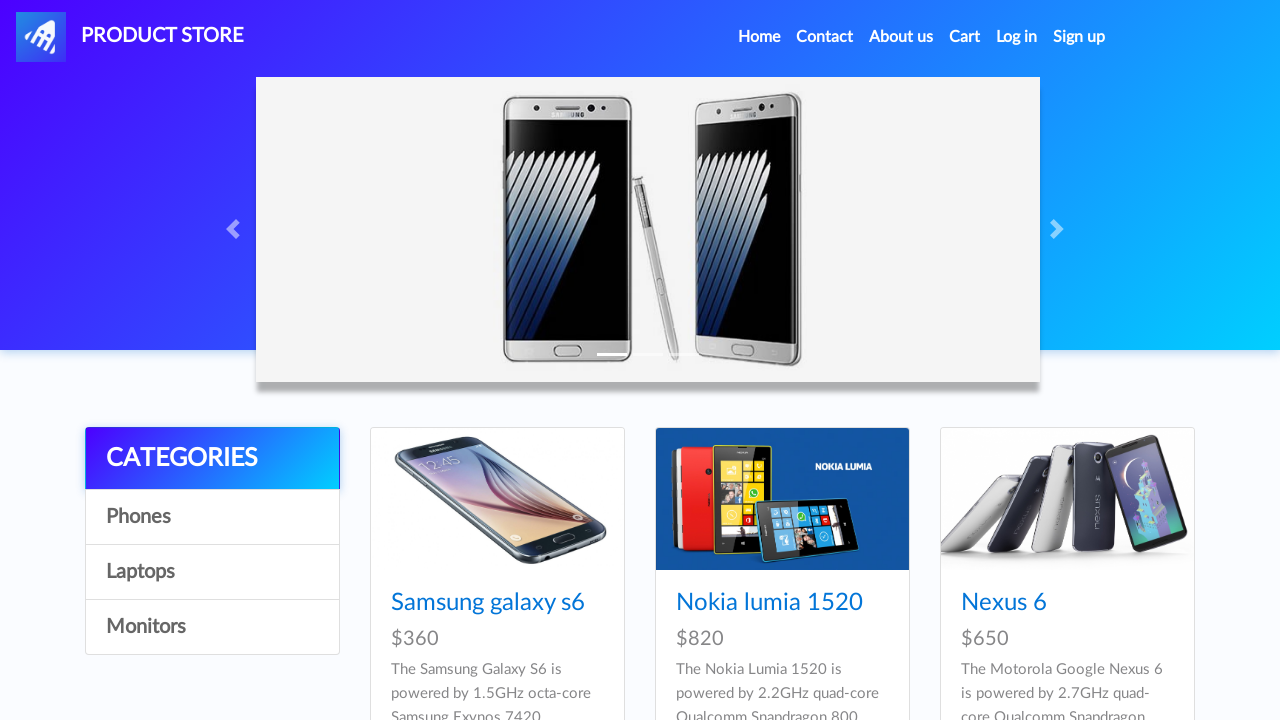

Waited for paragraph element in col-sm-4 div to load
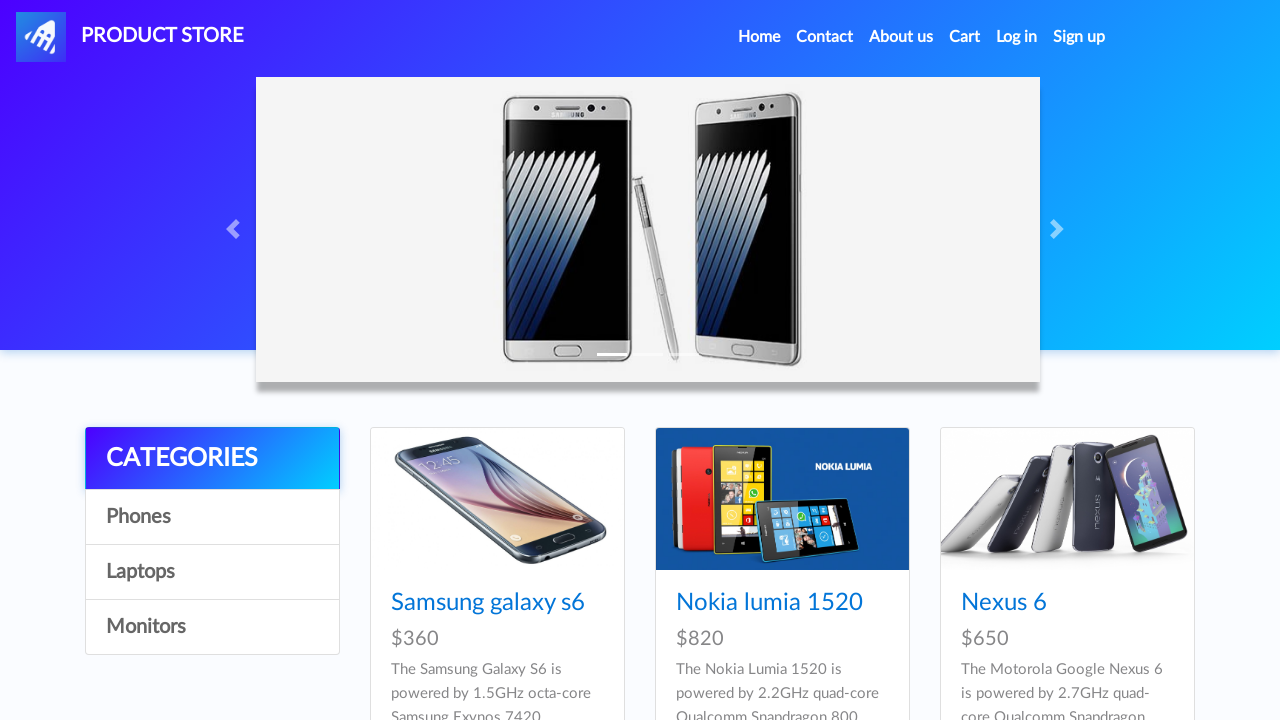

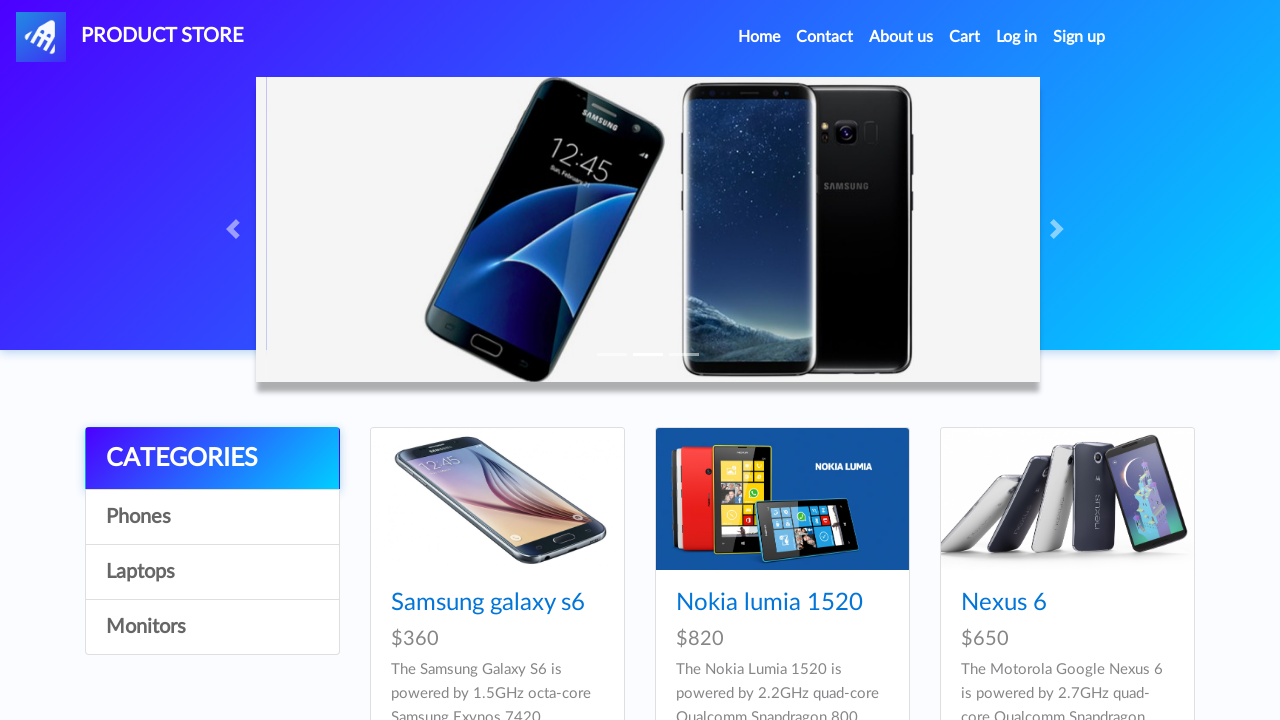